Tests dynamic element addition and removal by clicking "Add Element" button multiple times to create delete buttons

Starting URL: http://the-internet.herokuapp.com/add_remove_elements/

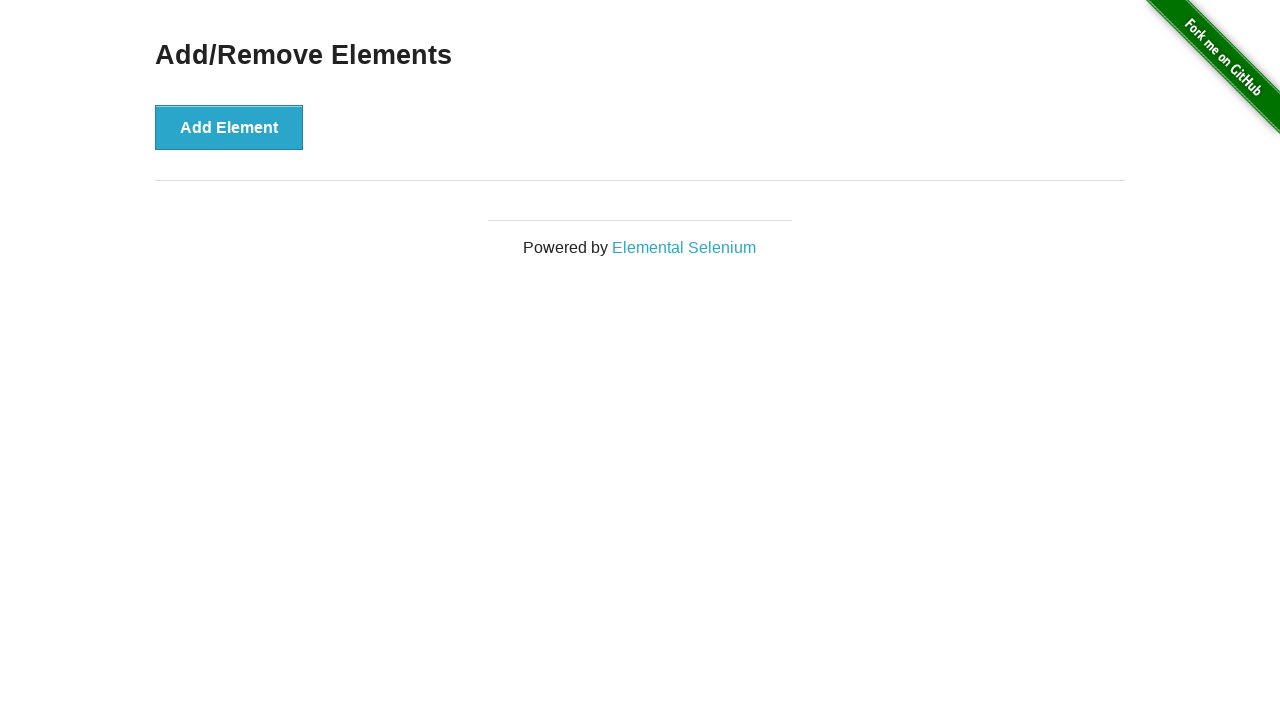

Waited for Add Element button to be present
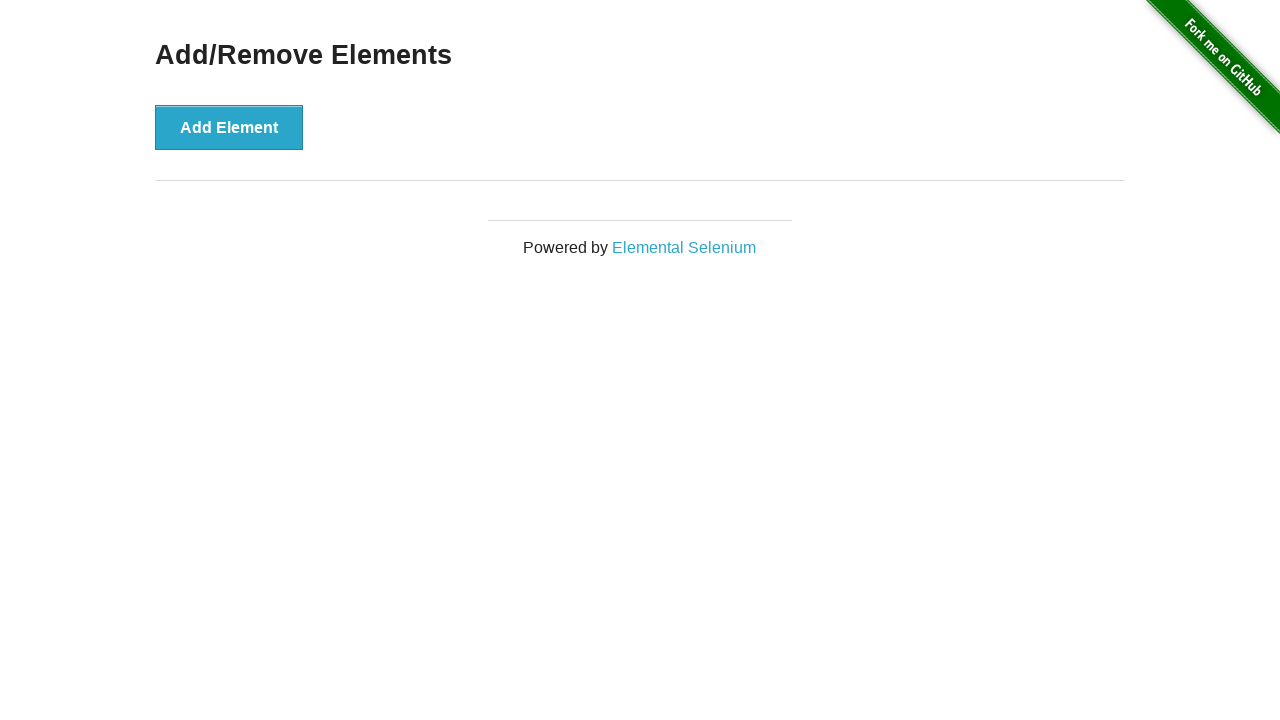

Located the Add Element button
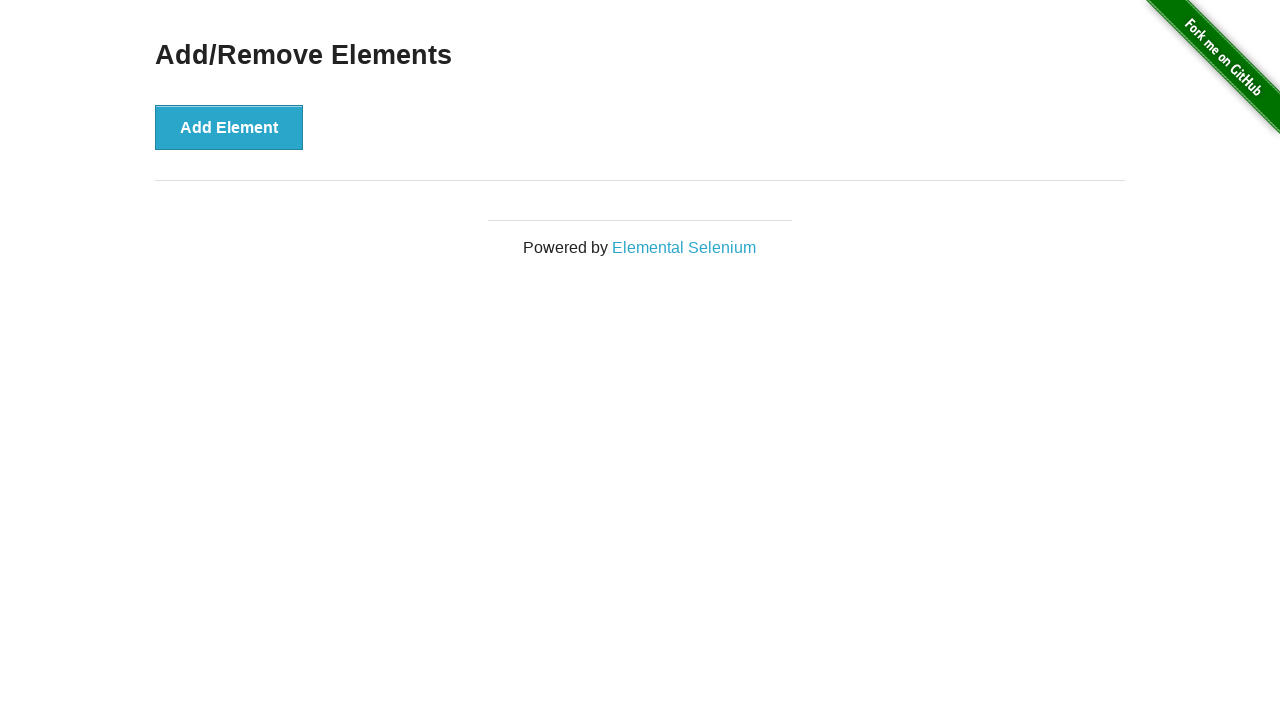

Clicked Add Element button to create a delete button at (229, 127) on #content > div > button
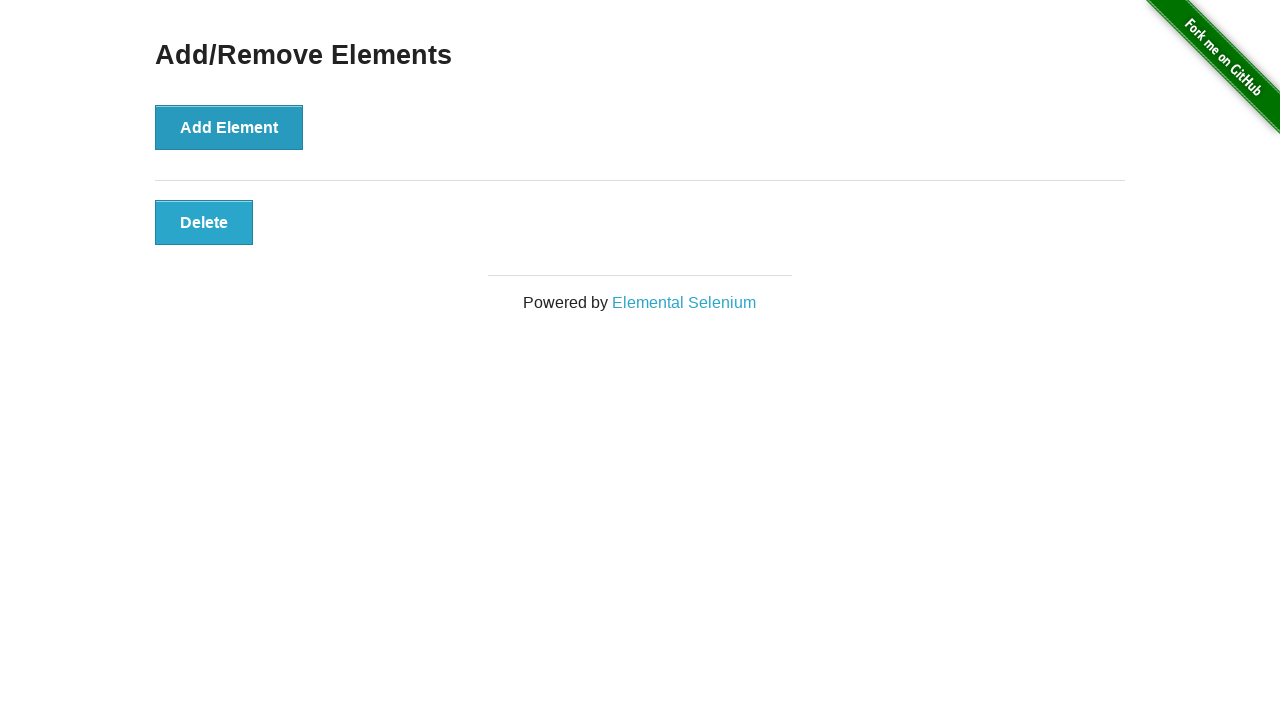

Clicked Add Element button to create a delete button at (229, 127) on #content > div > button
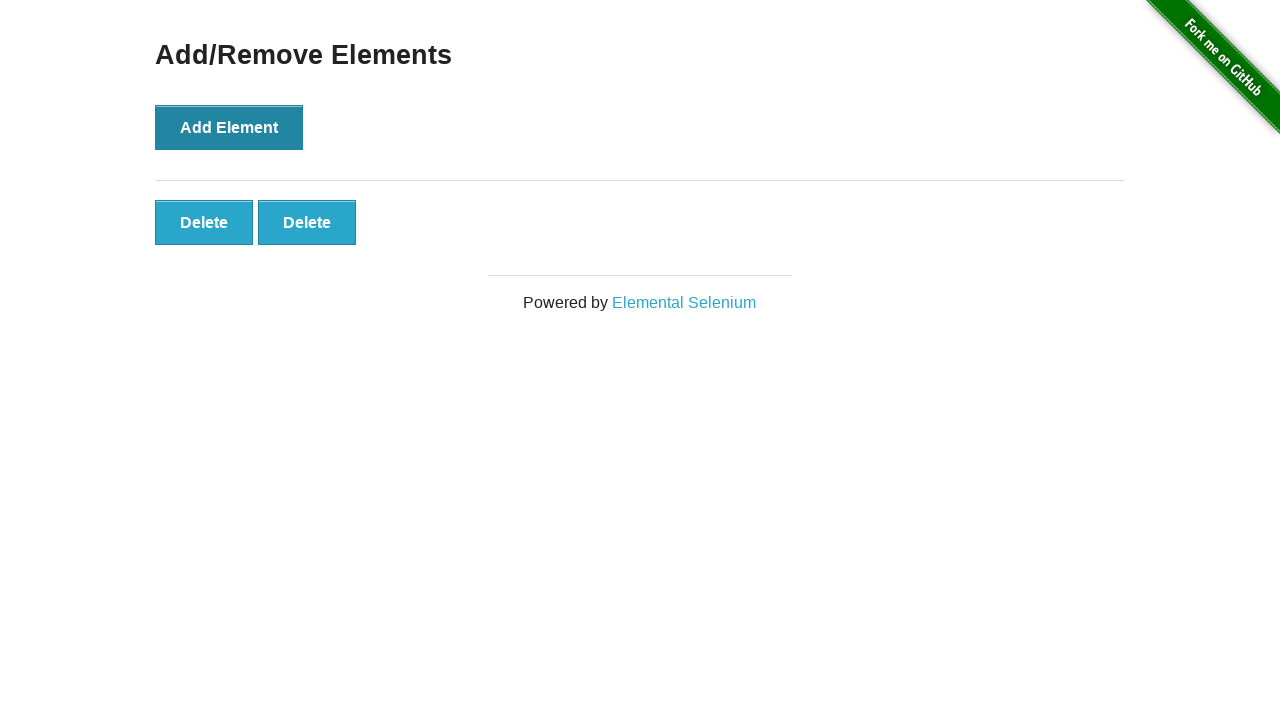

Clicked Add Element button to create a delete button at (229, 127) on #content > div > button
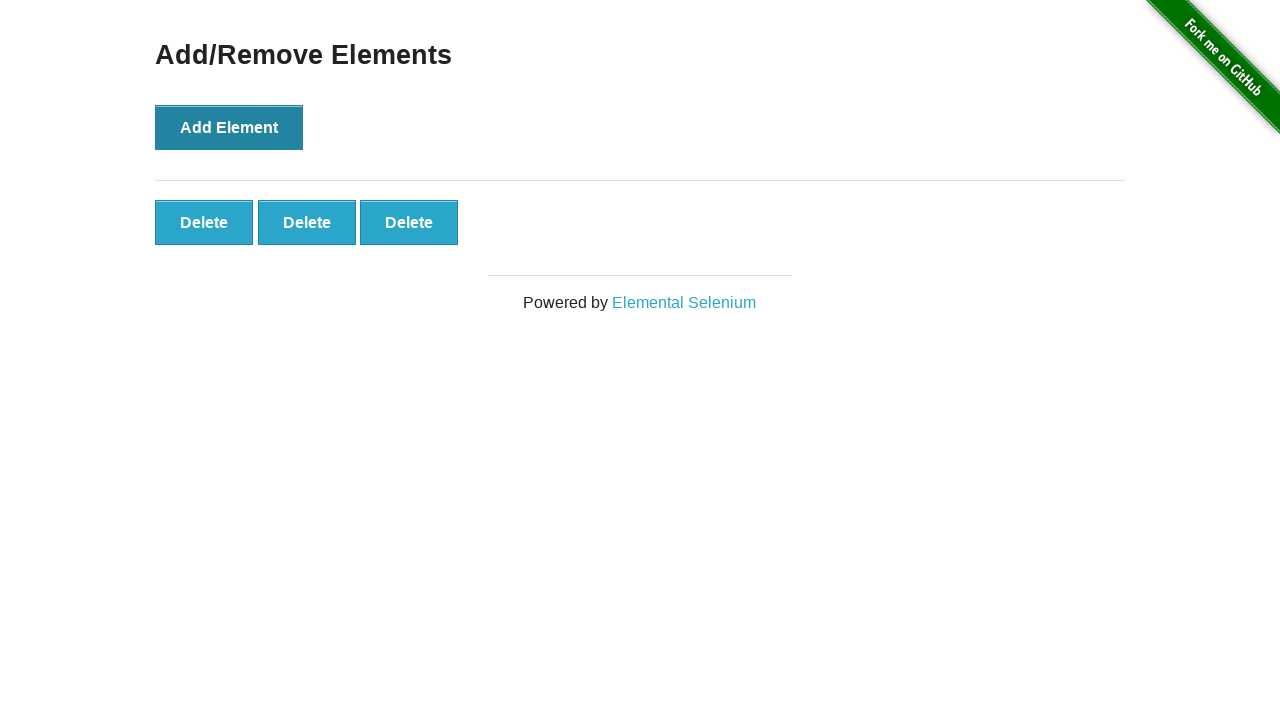

Clicked Add Element button to create a delete button at (229, 127) on #content > div > button
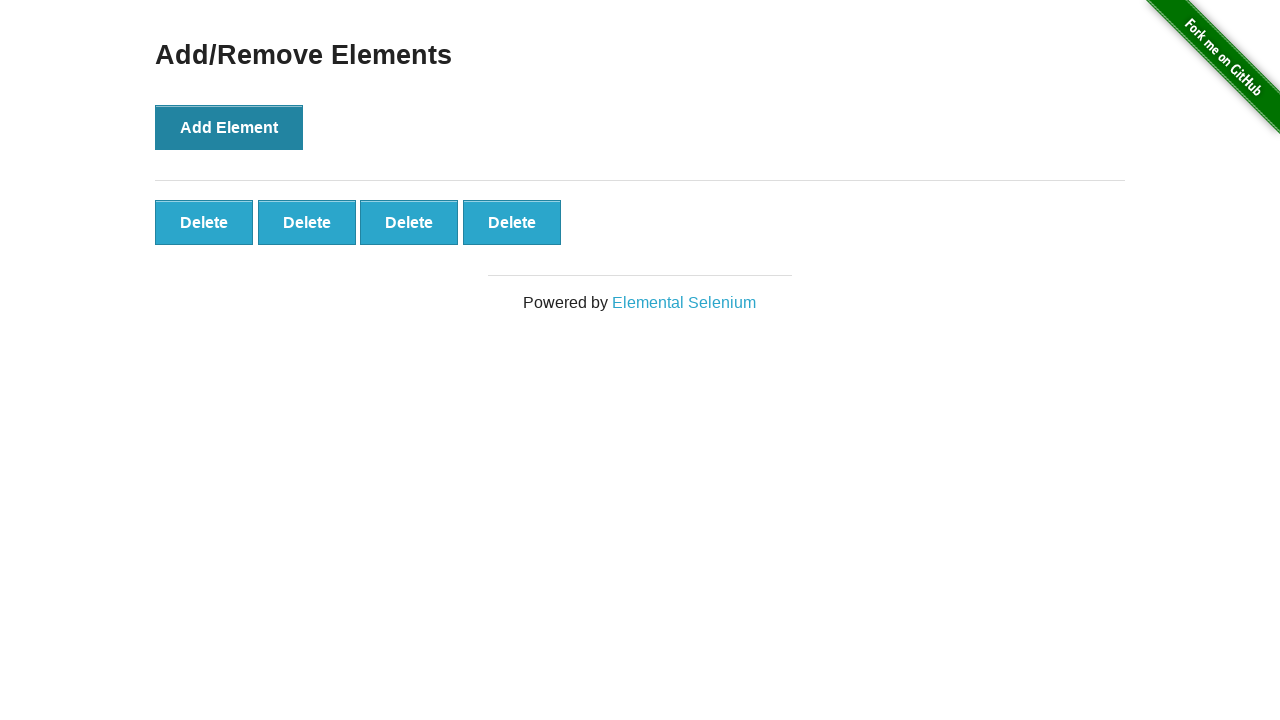

Clicked Add Element button to create a delete button at (229, 127) on #content > div > button
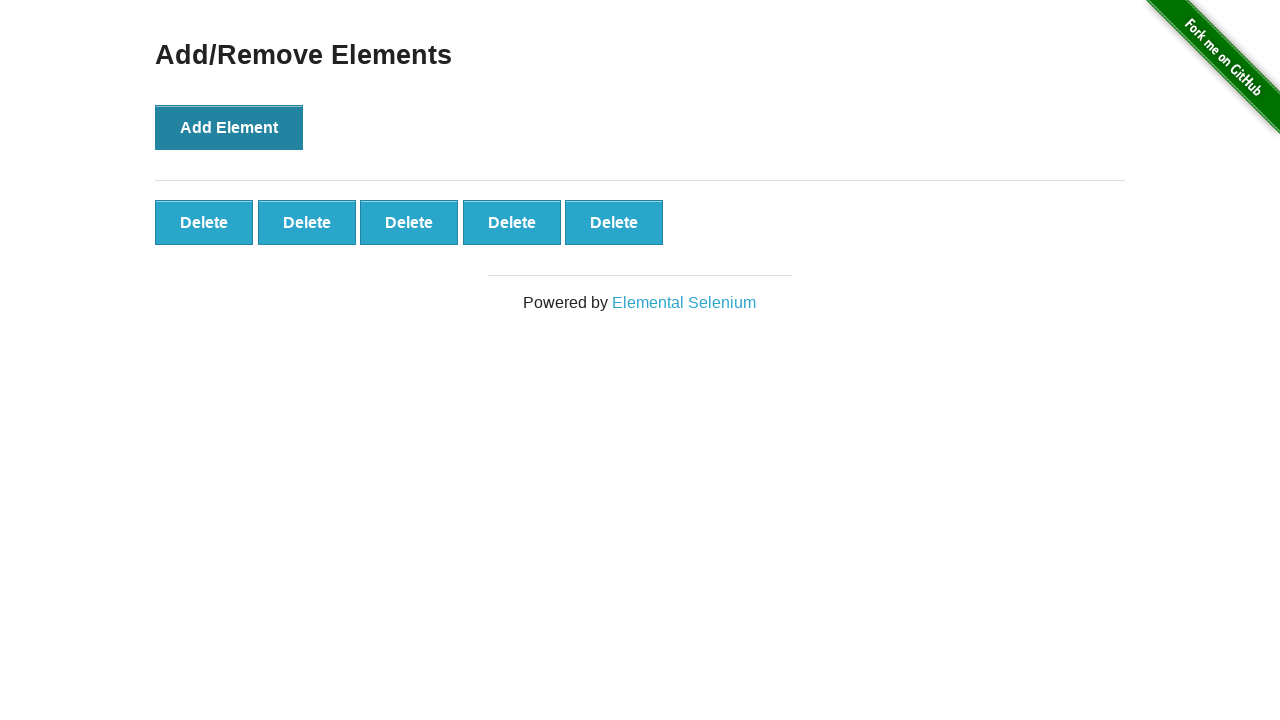

Waited for delete buttons to appear
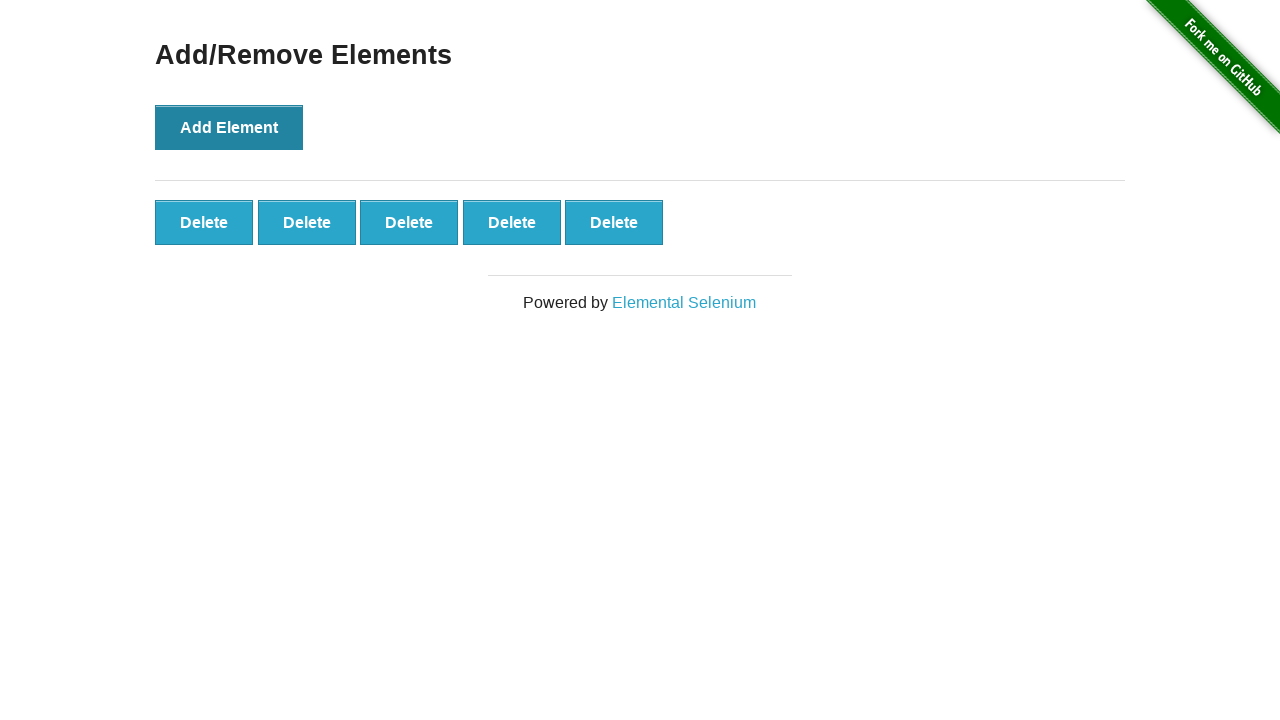

Located all delete buttons
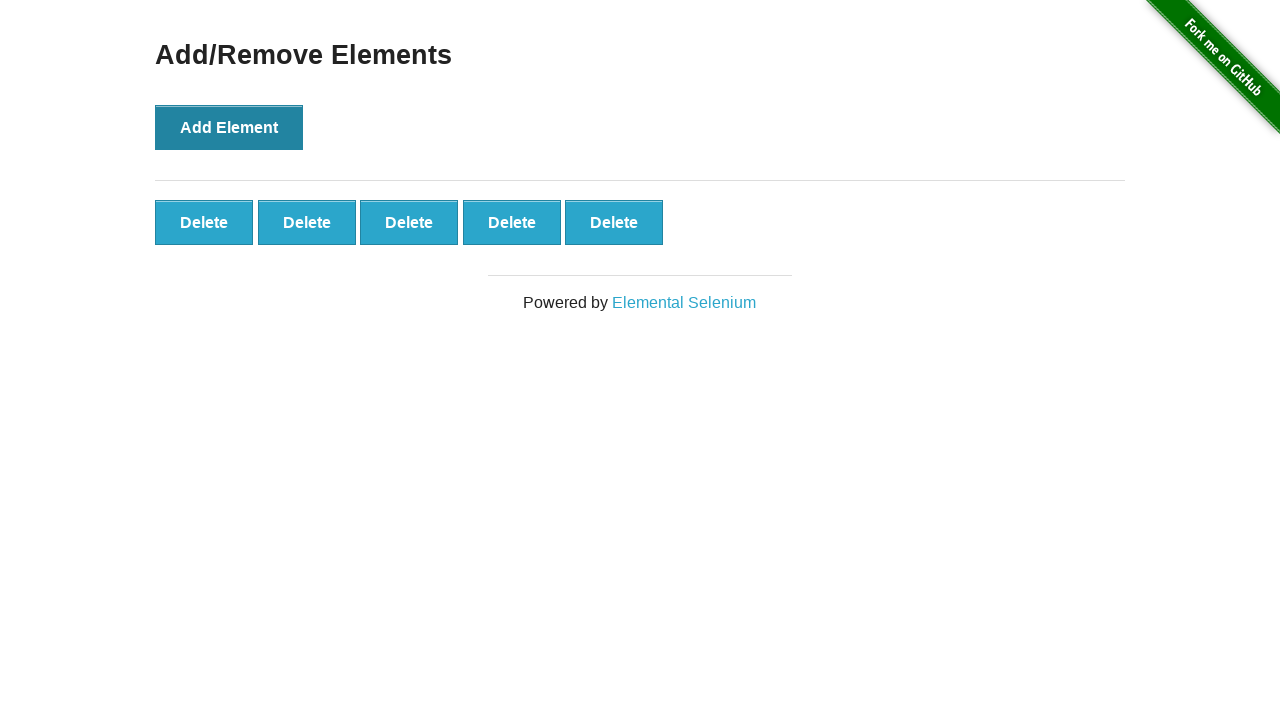

Verified that 5 delete buttons were created
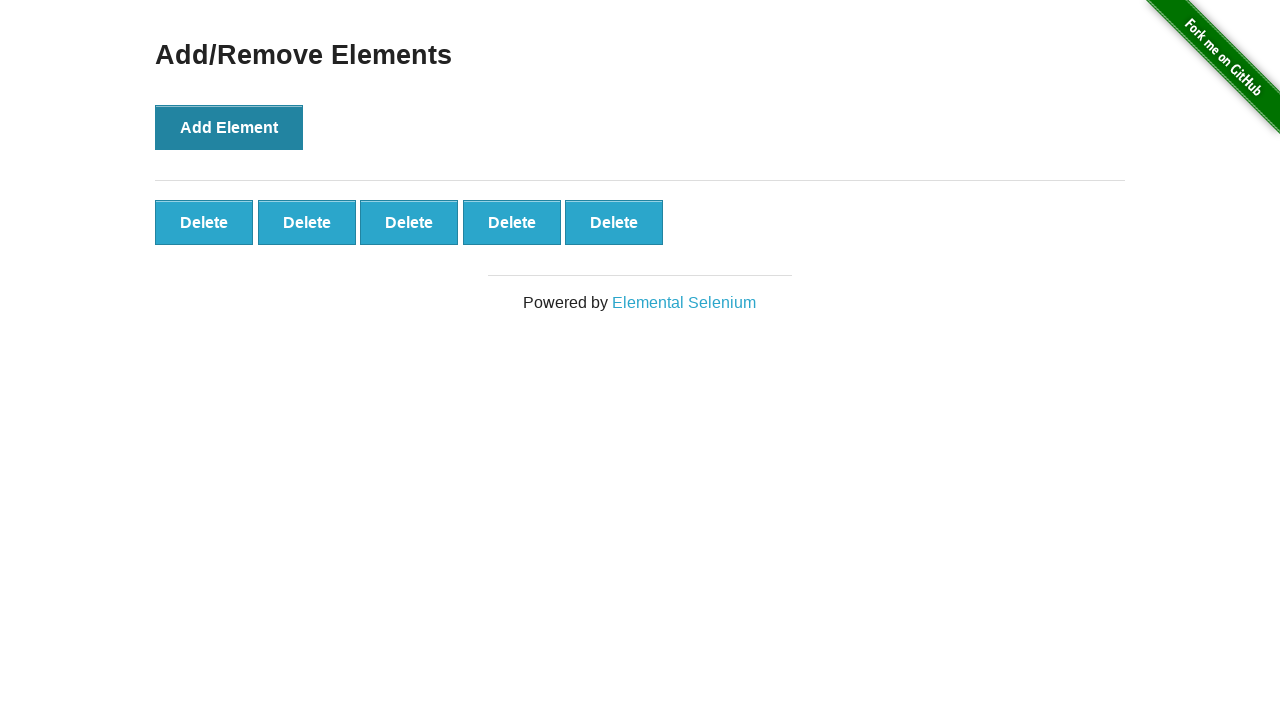

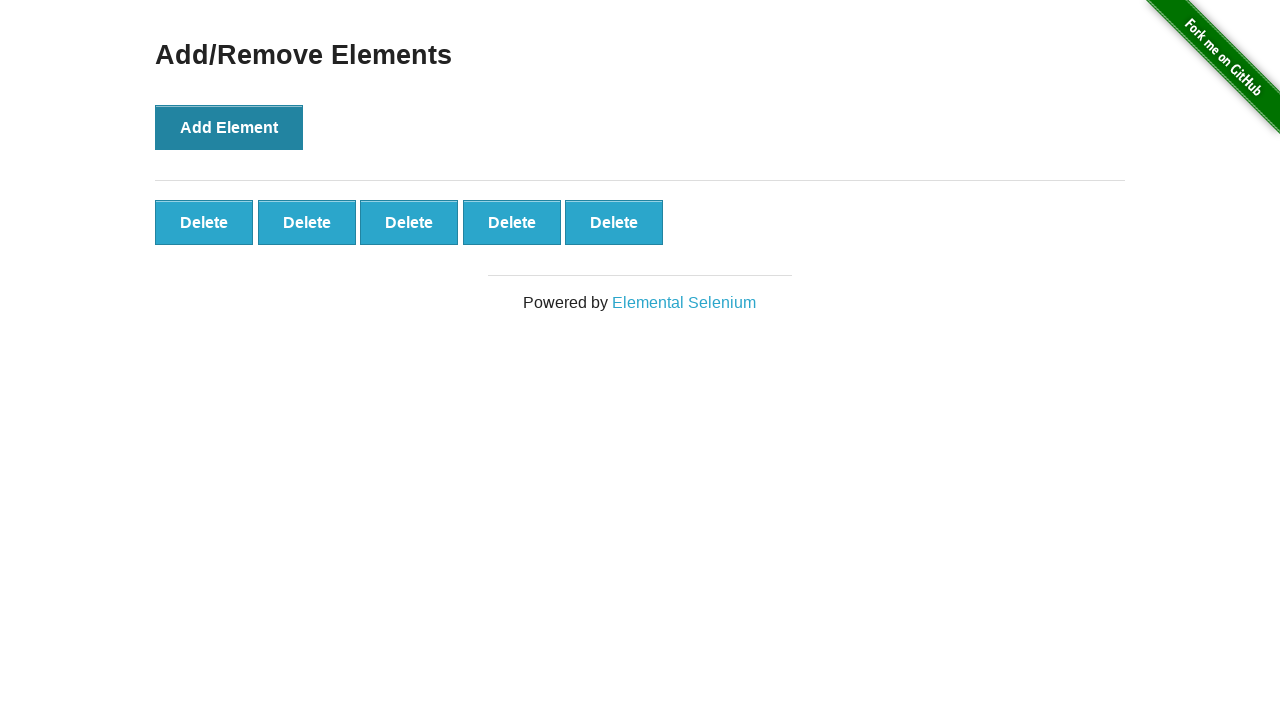